Tests the Feed-A-Cat page by verifying the feed button is present.

Starting URL: https://cs1632.appspot.com/

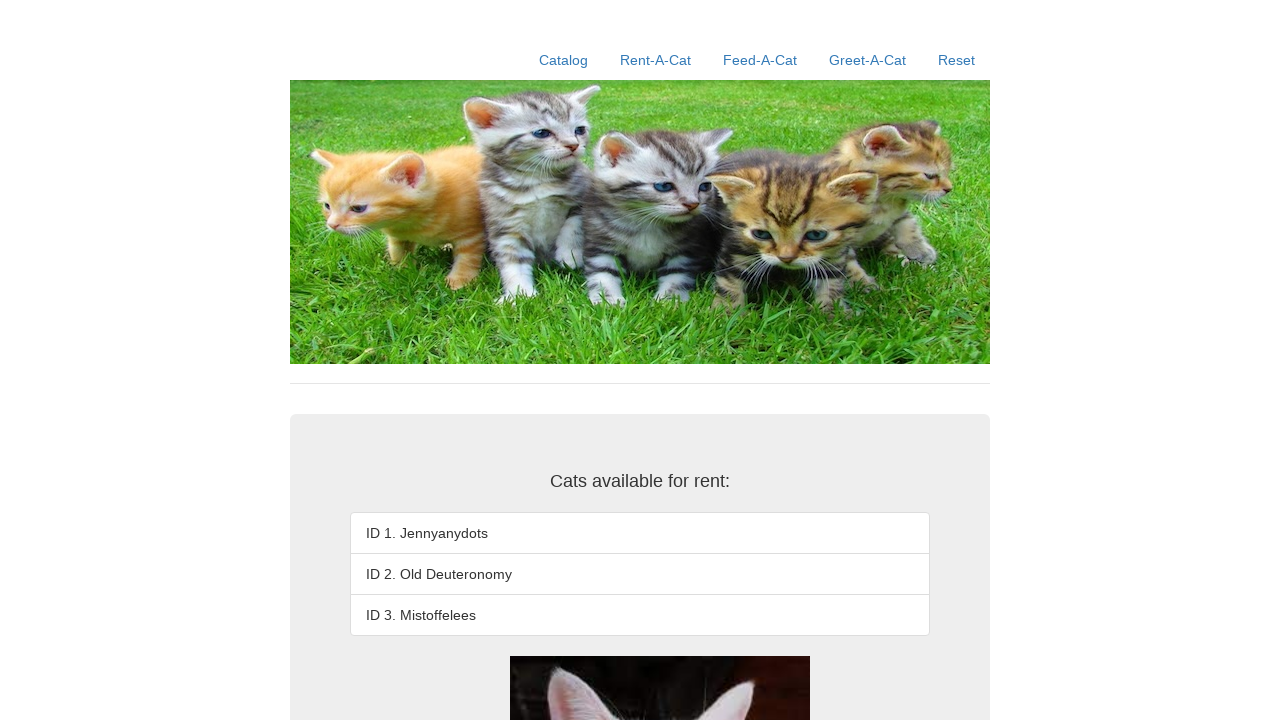

Reset state by clearing cookies (1, 2, 3 set to false)
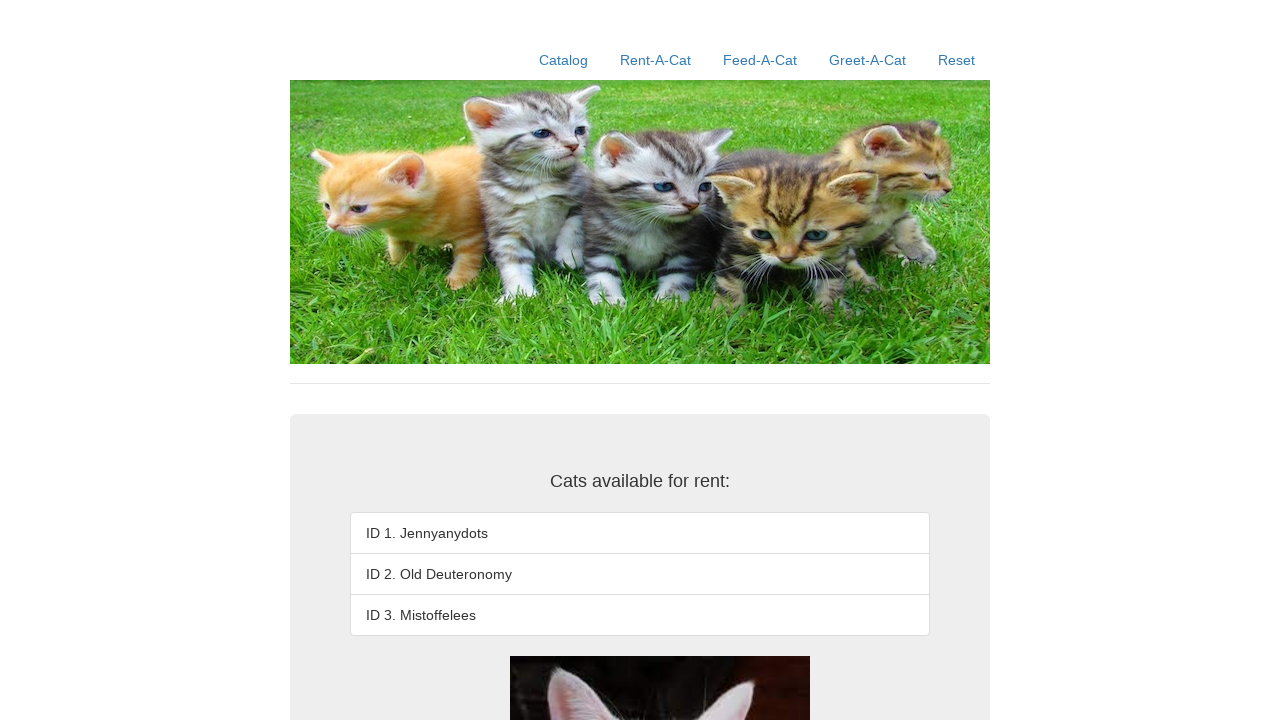

Clicked Feed-A-Cat link at (760, 60) on text=Feed-A-Cat
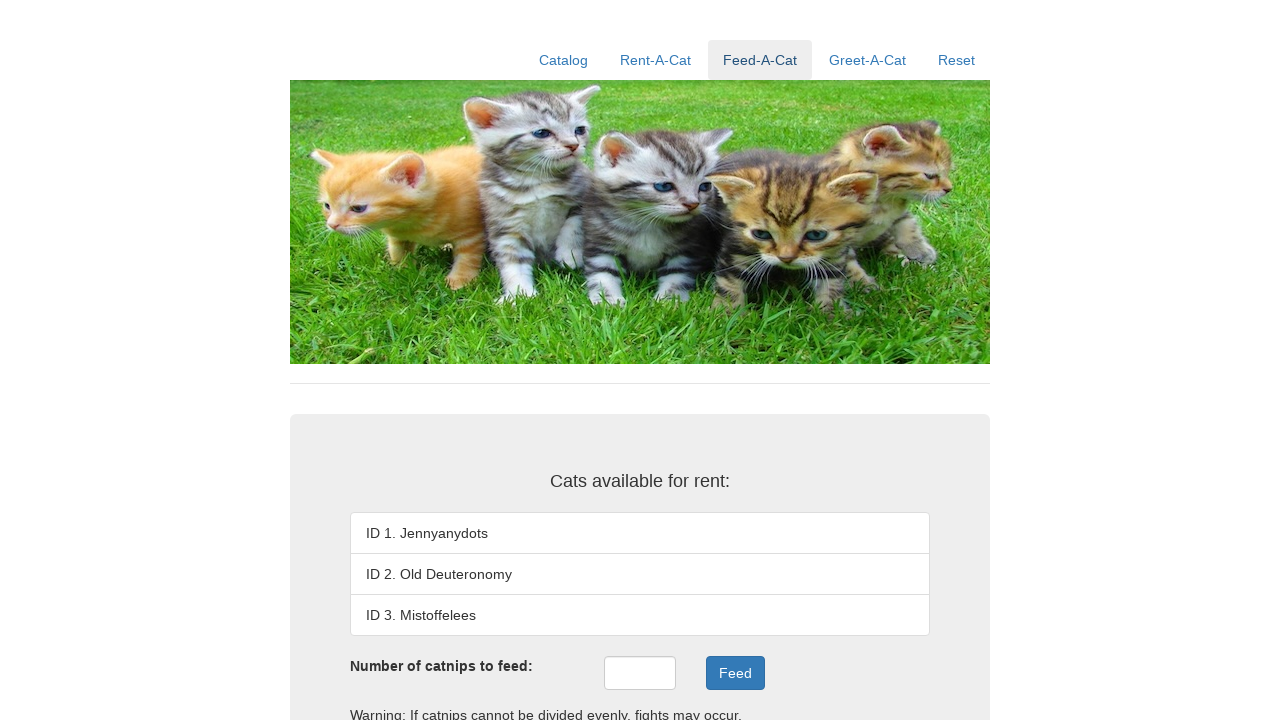

Verified feed button is present on the page
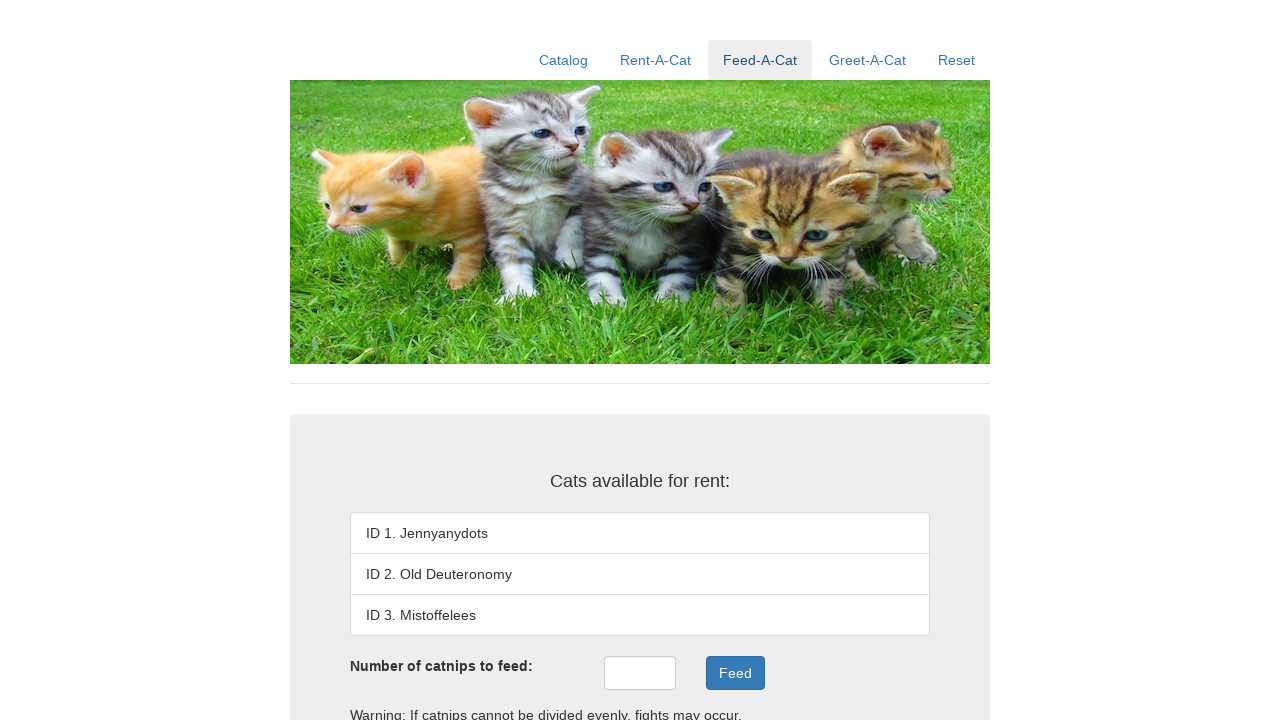

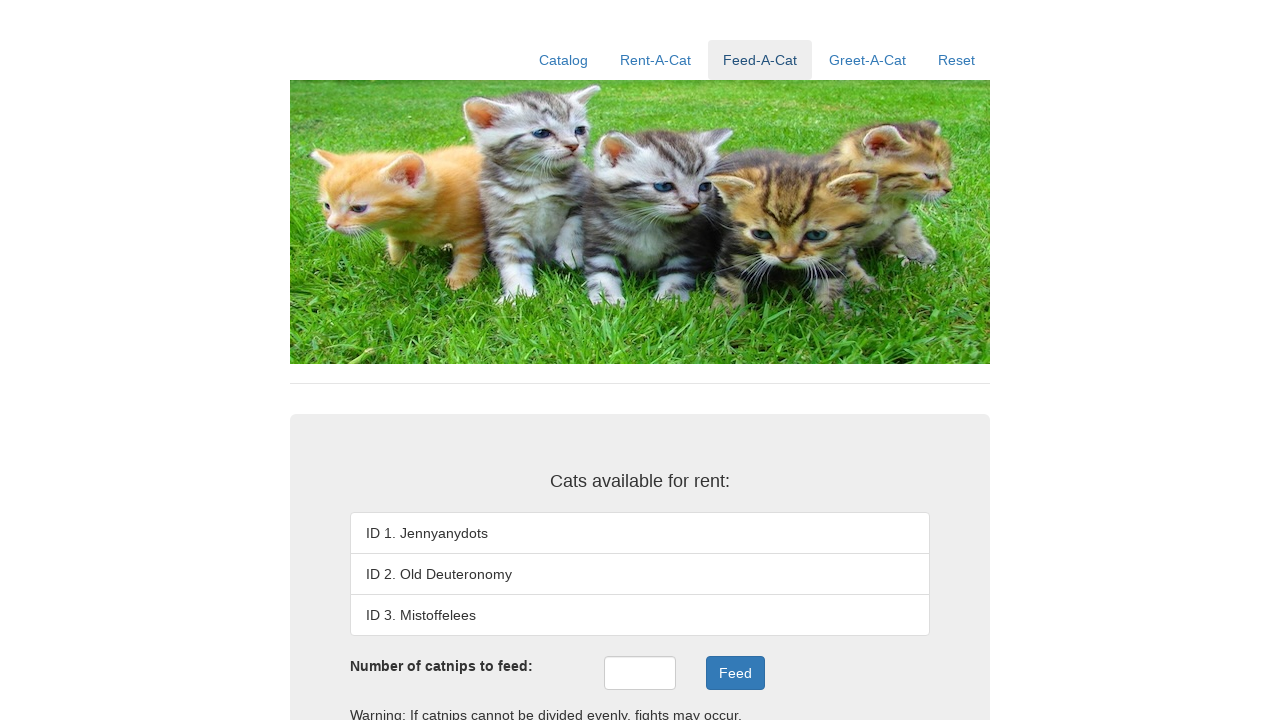